Tests dynamic loading functionality by clicking a start button and waiting for hidden content to become visible, then verifying the loaded text is displayed.

Starting URL: https://the-internet.herokuapp.com/dynamic_loading/1

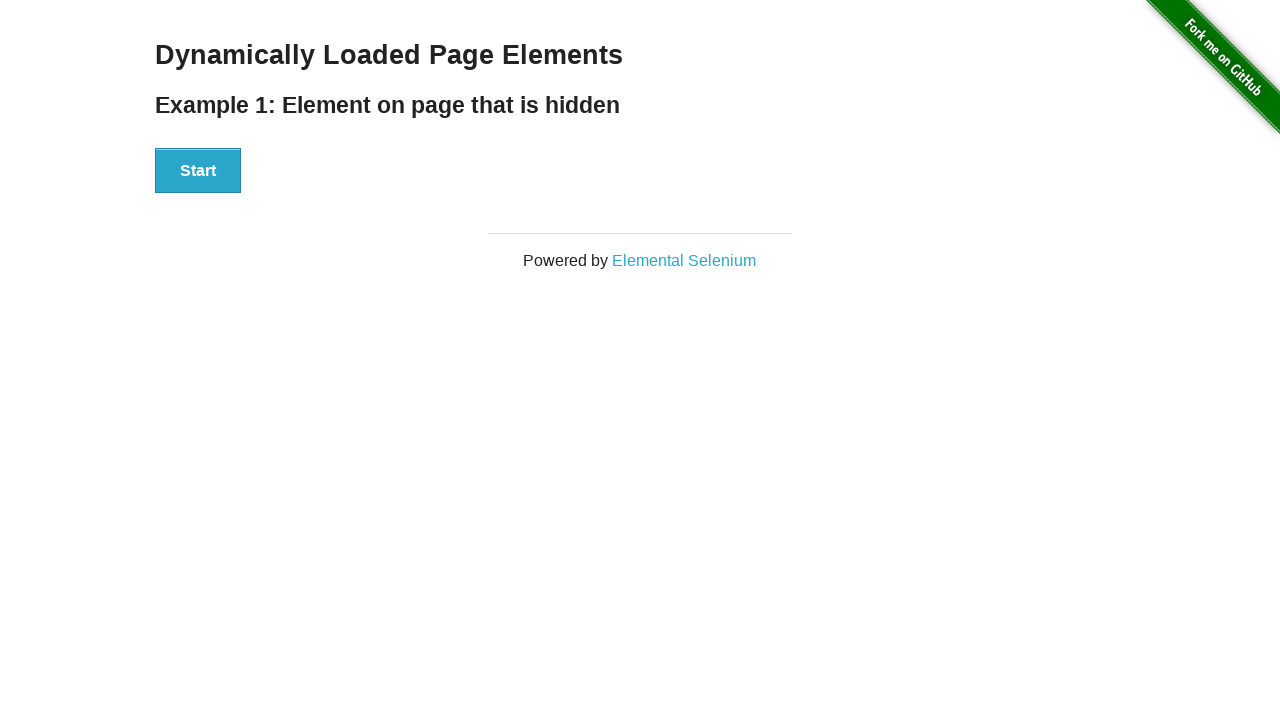

Clicked start button to initiate dynamic loading at (198, 171) on #start button
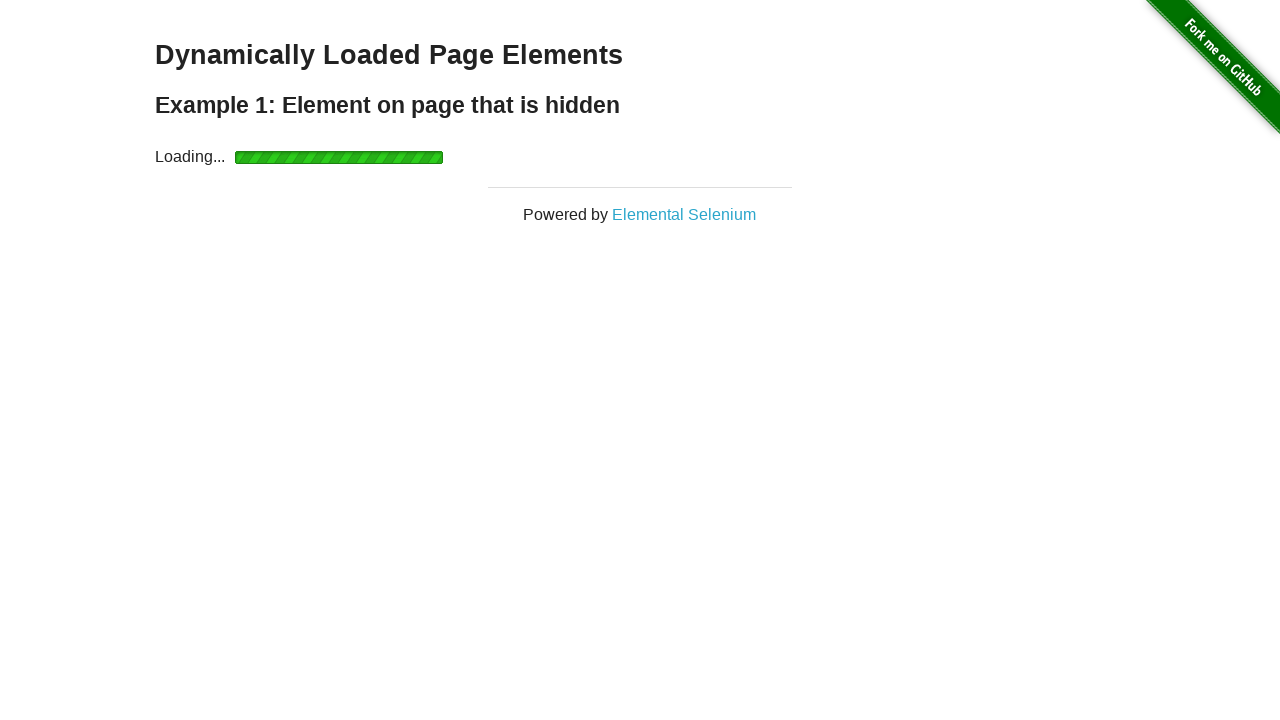

Waited for finish heading to become visible
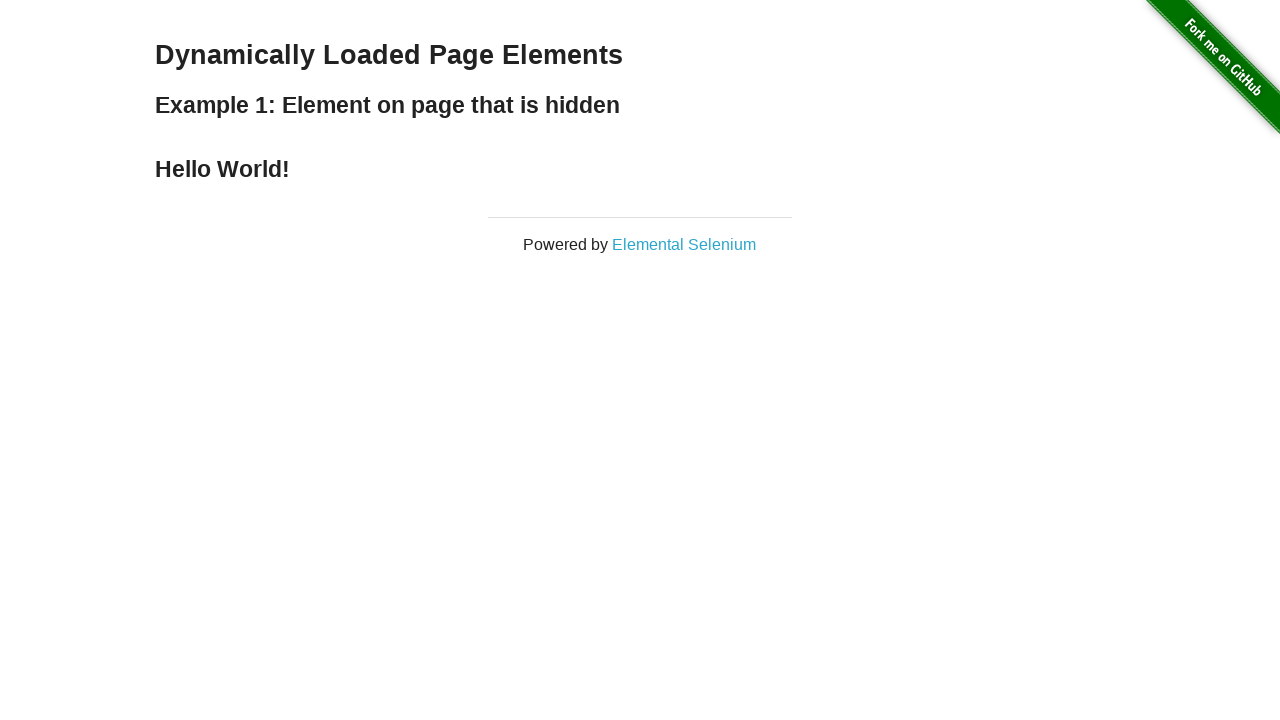

Retrieved finish text content: 'Hello World!'
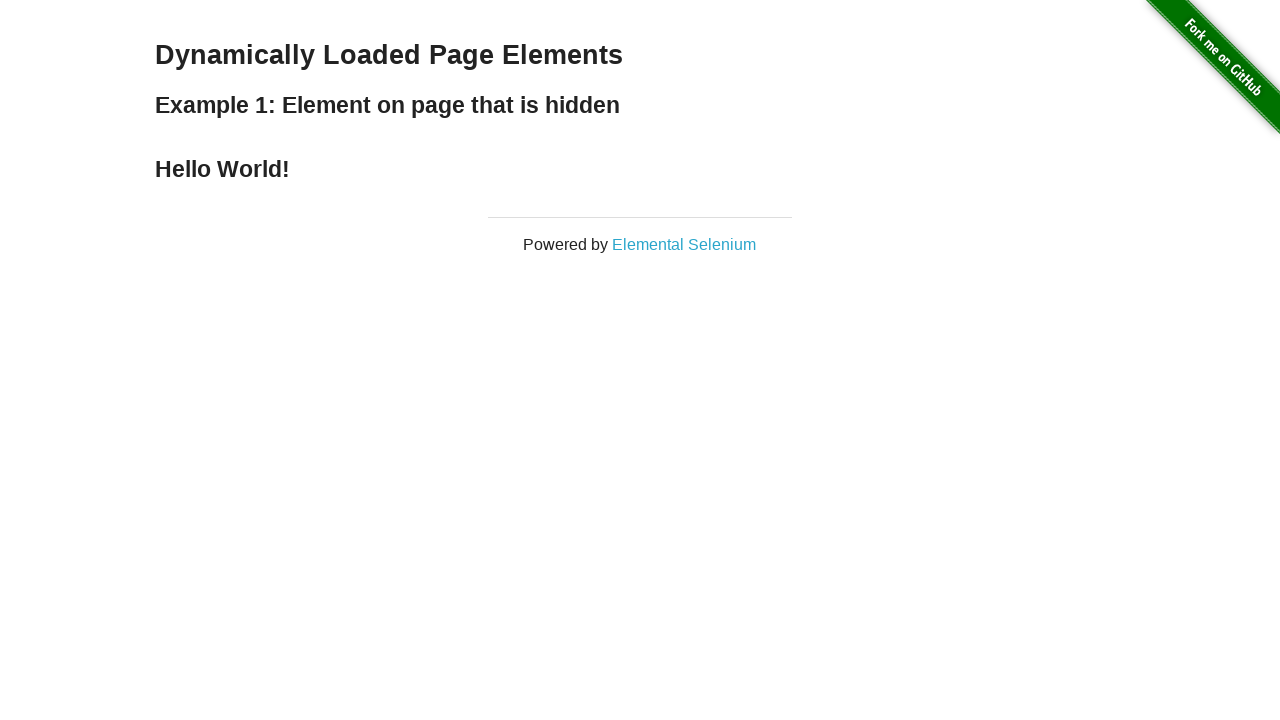

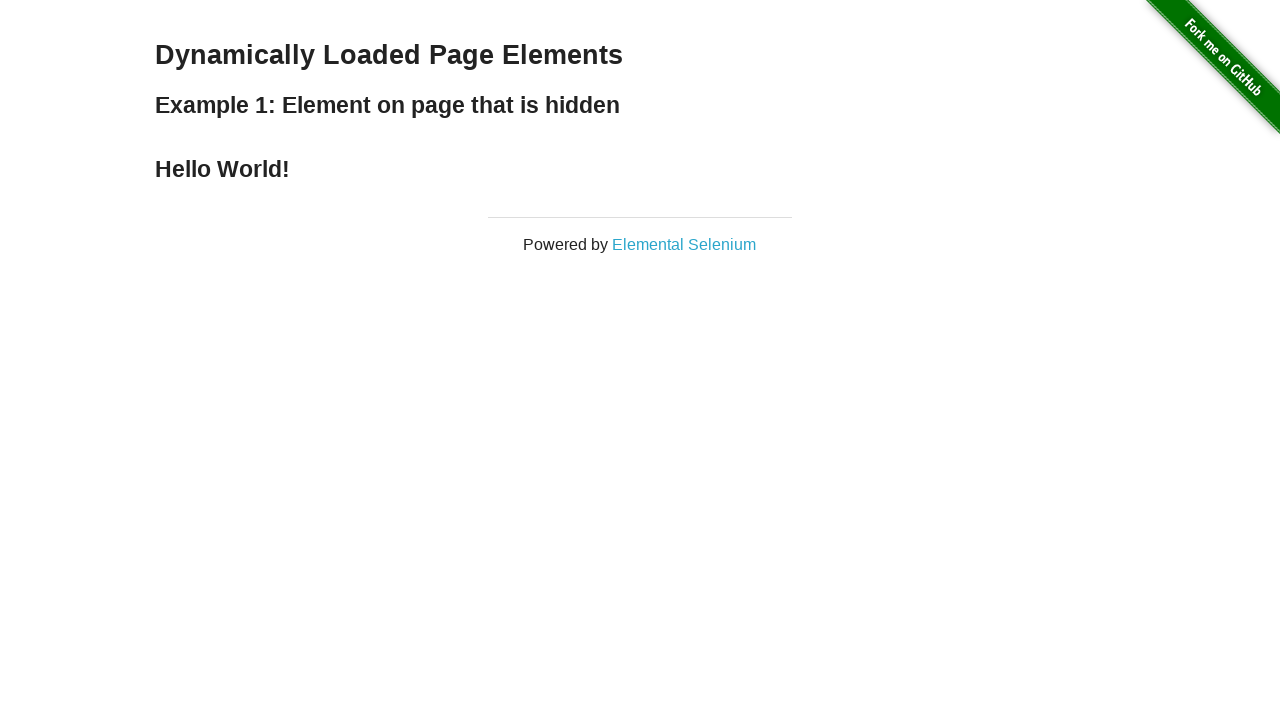